Navigates to the Applitools demo application homepage and waits for the page to load.

Starting URL: https://demo.applitools.com

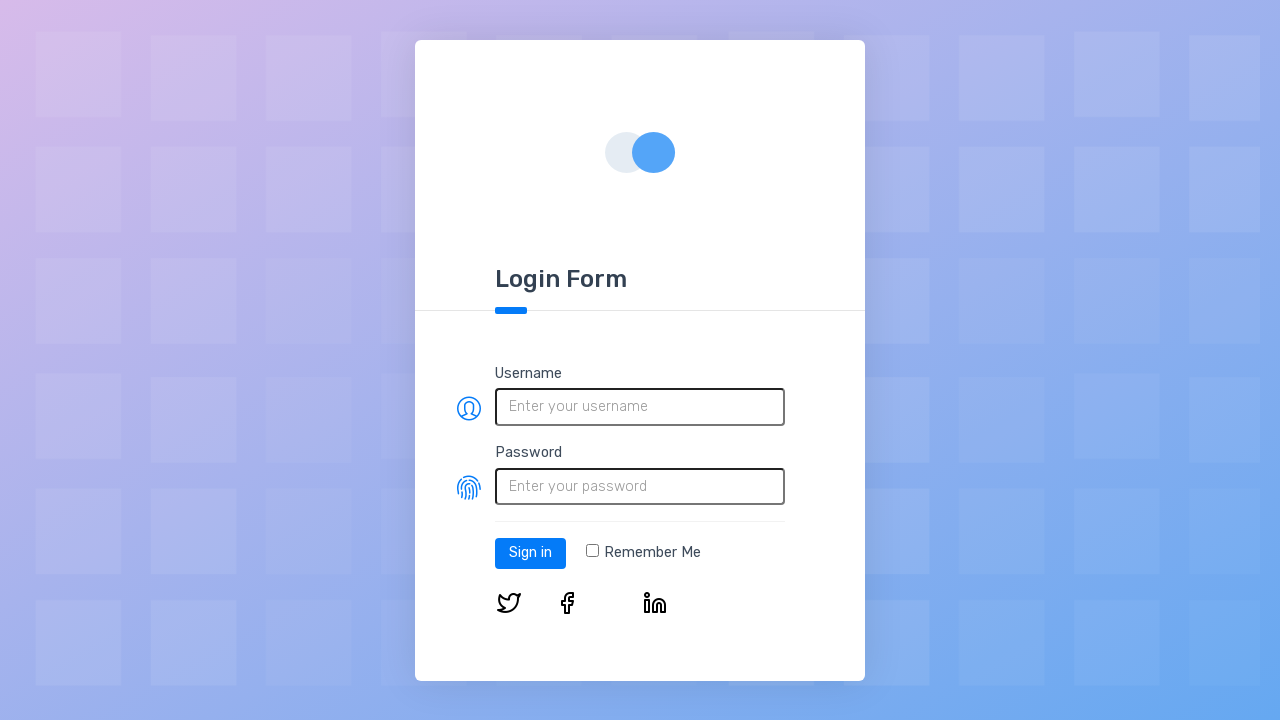

Set viewport size to 900x600
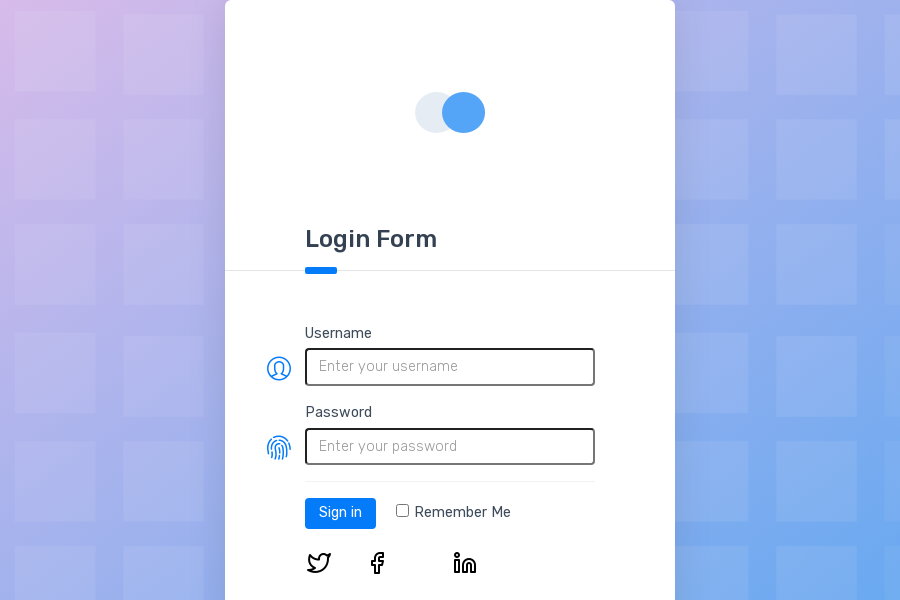

Page loaded and network idle state reached
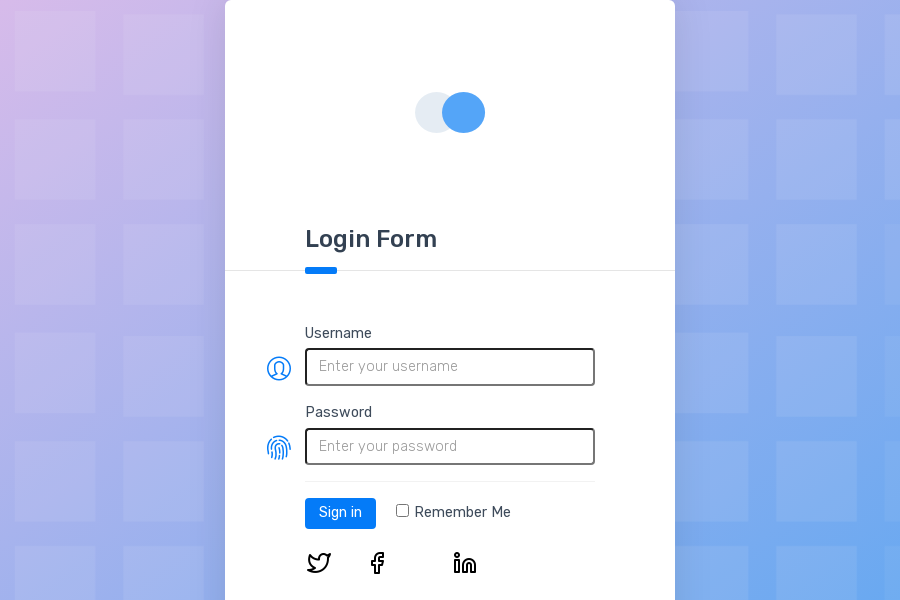

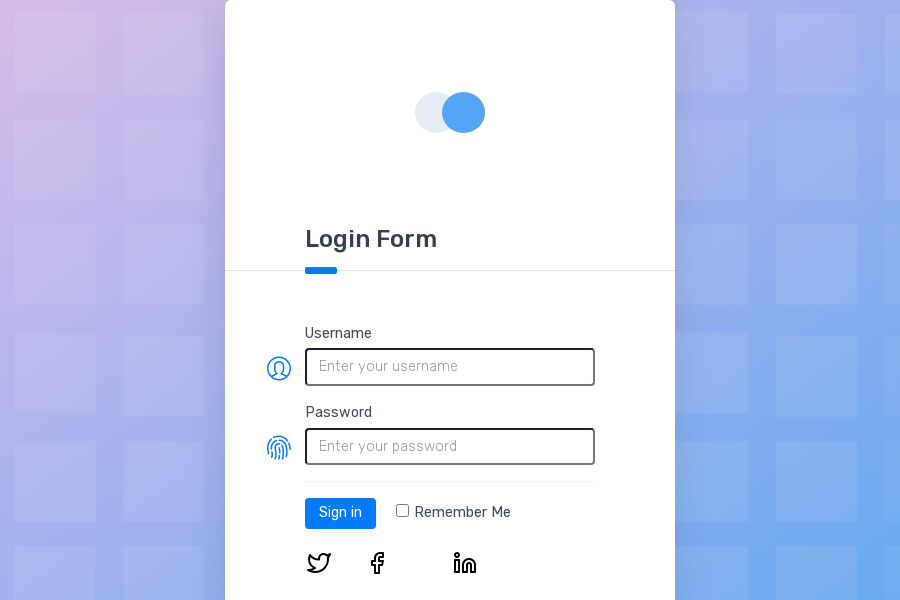